Tests navigation to the solar section by clicking an anchor link and verifying that the section becomes visible

Starting URL: https://renova-tech.vercel.app/

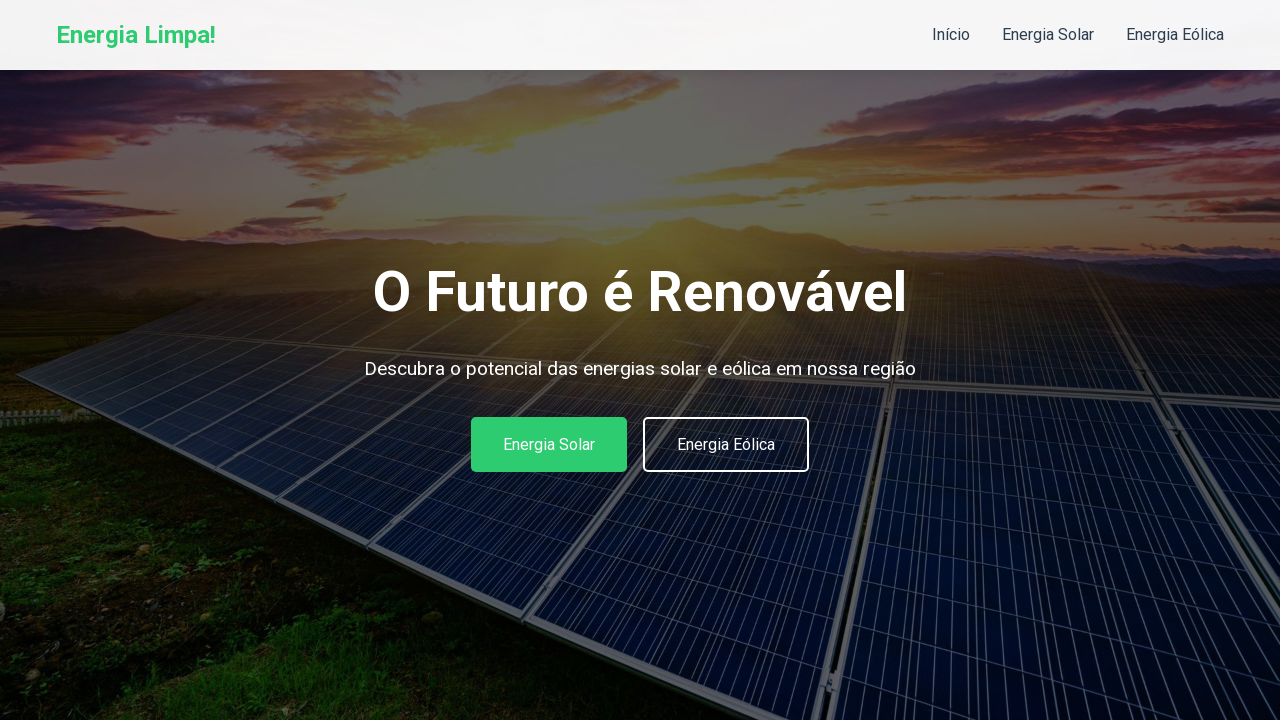

Clicked anchor link to navigate to solar section at (1048, 35) on a[href="#solar"]
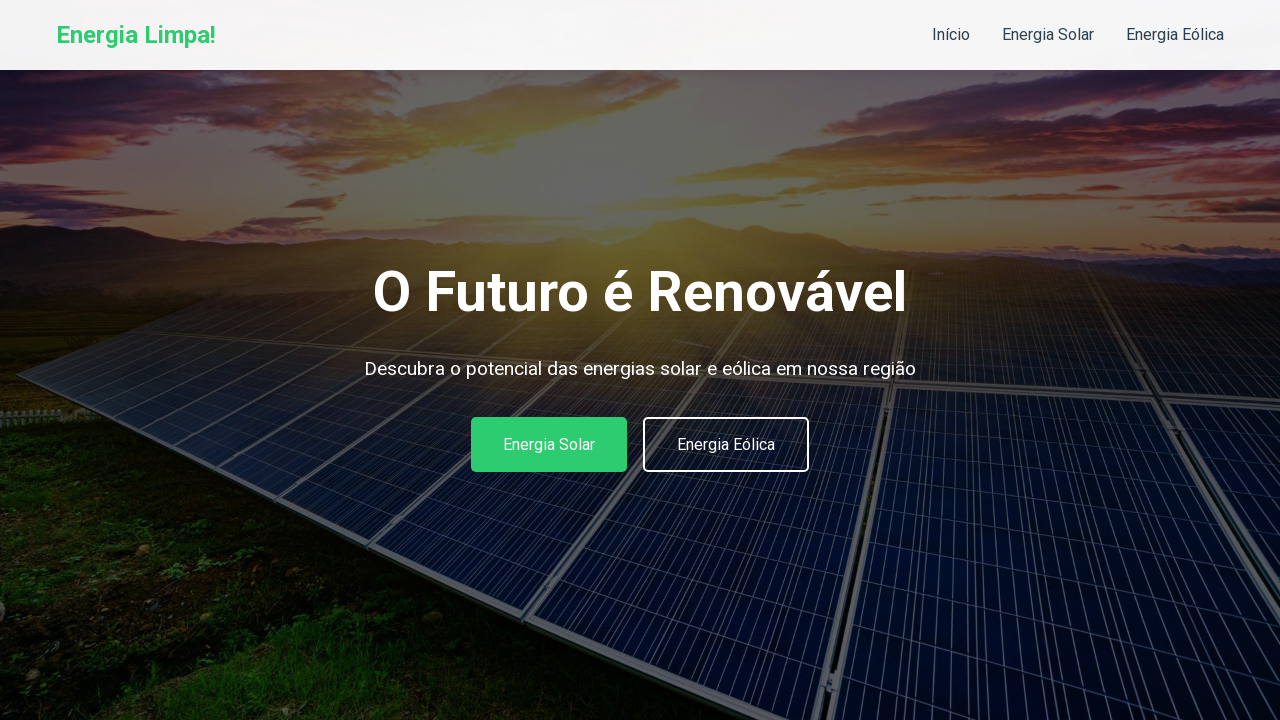

Solar section became visible
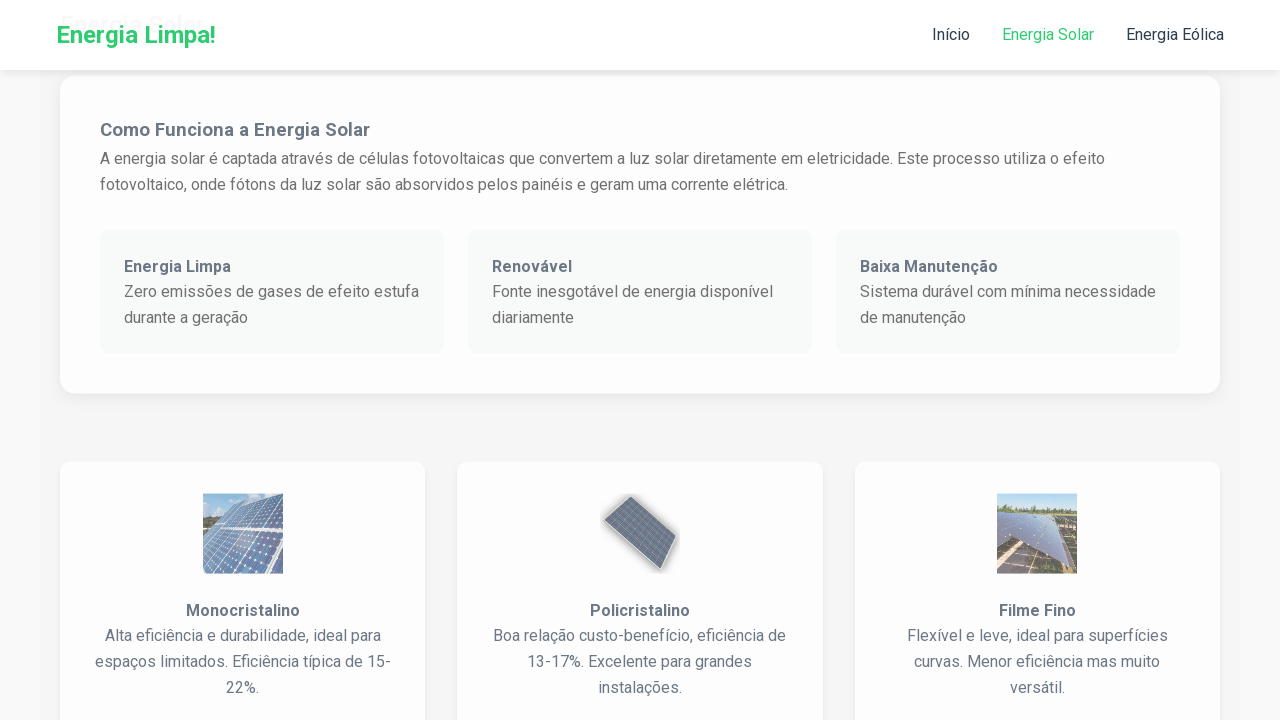

Verified that solar section is visible
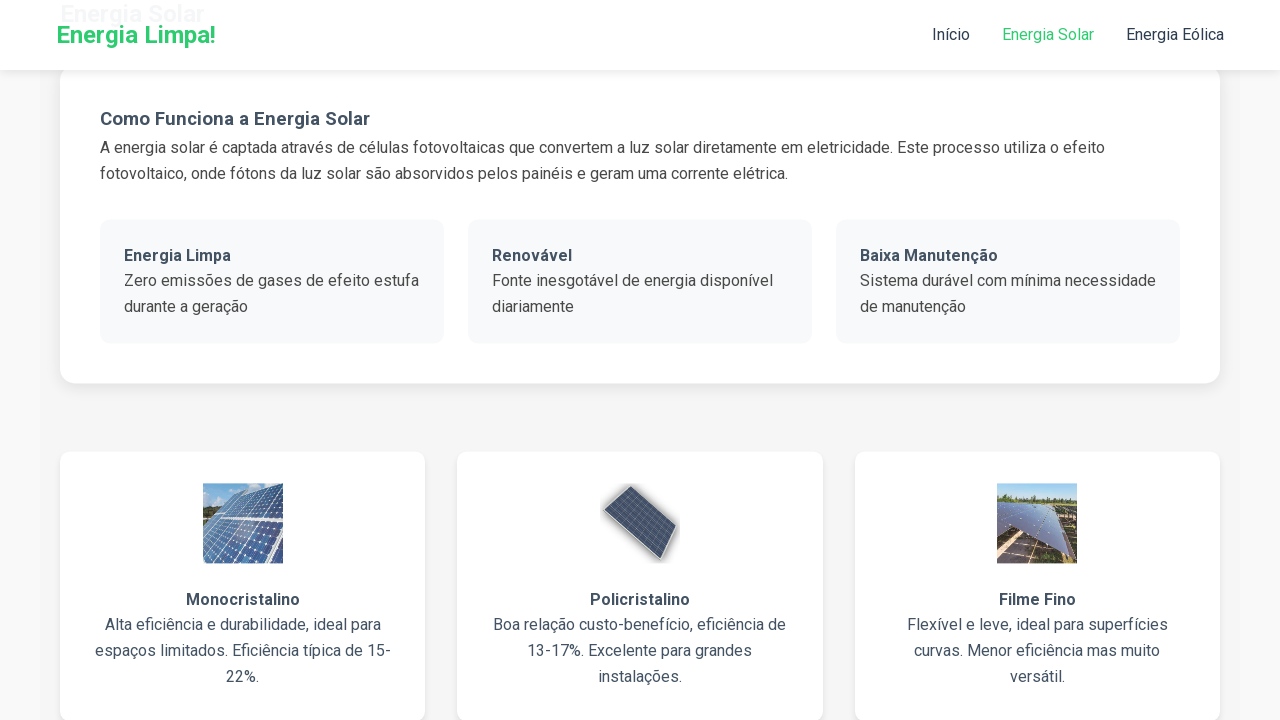

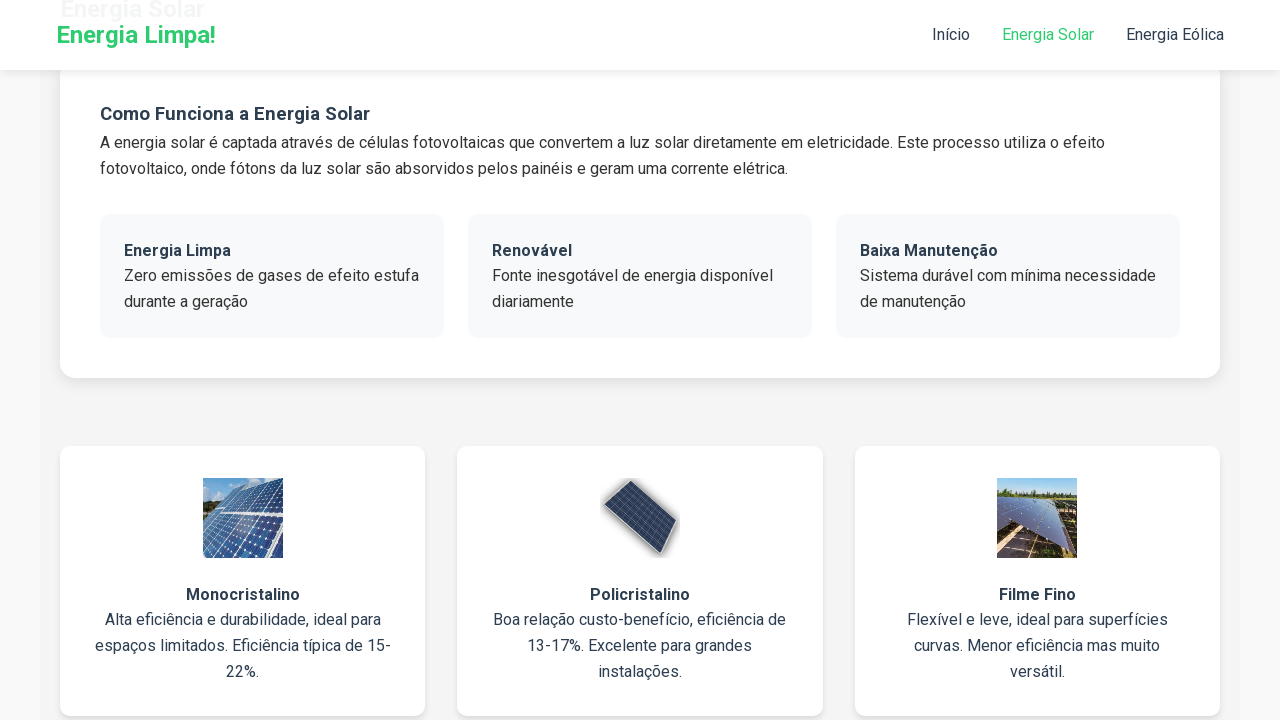